Tests browser navigation functionality by navigating to multiple pages, using back/forward navigation buttons, and refreshing the page

Starting URL: https://in.godaddy.com/

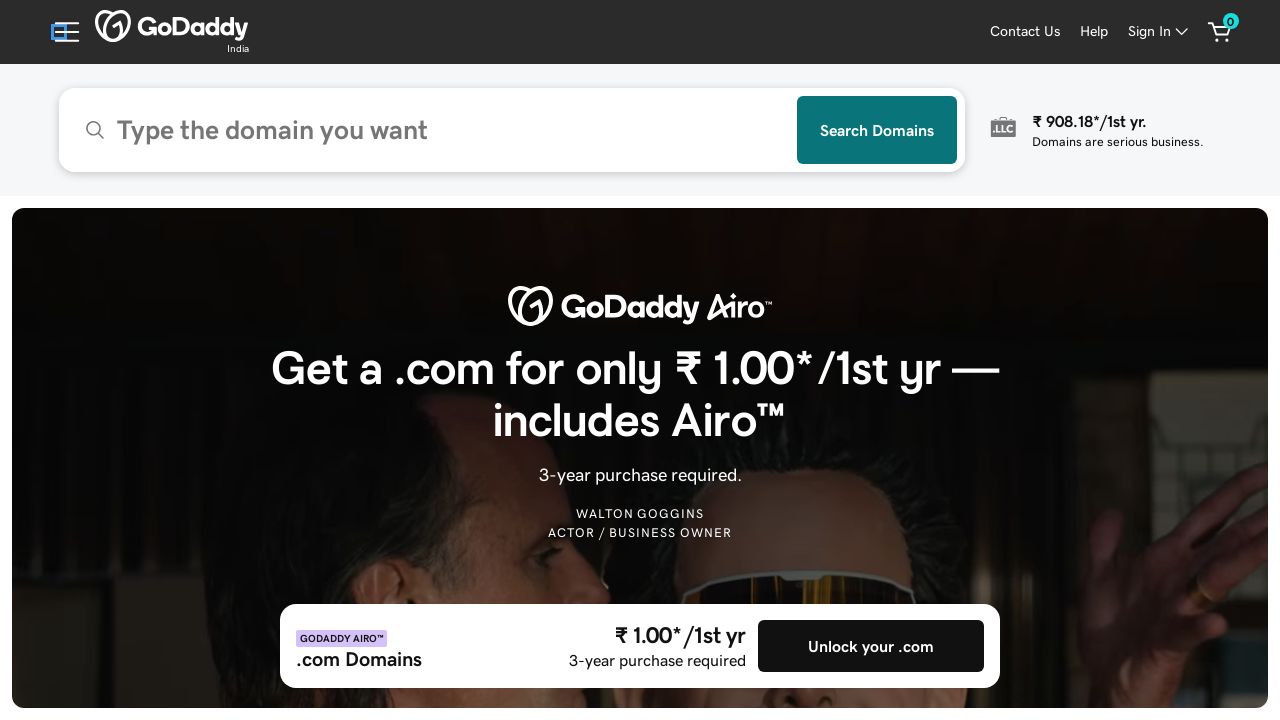

Navigated to Selenium website
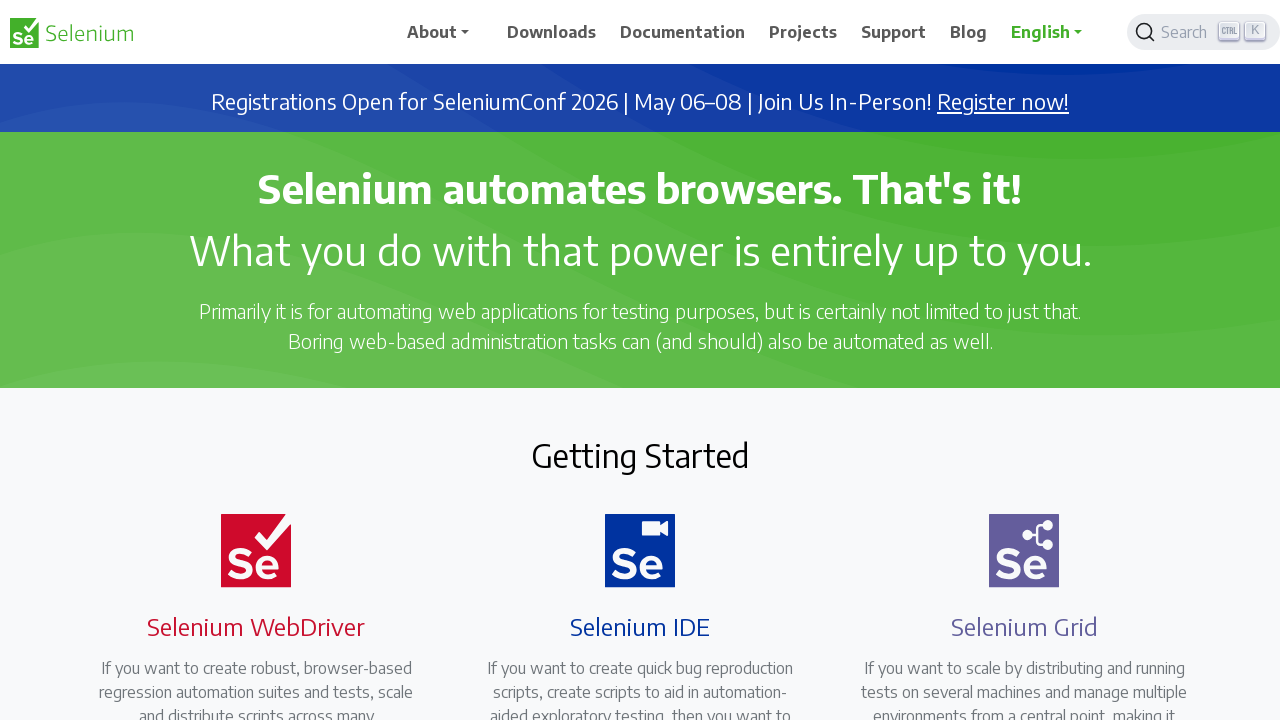

Navigated back to GoDaddy
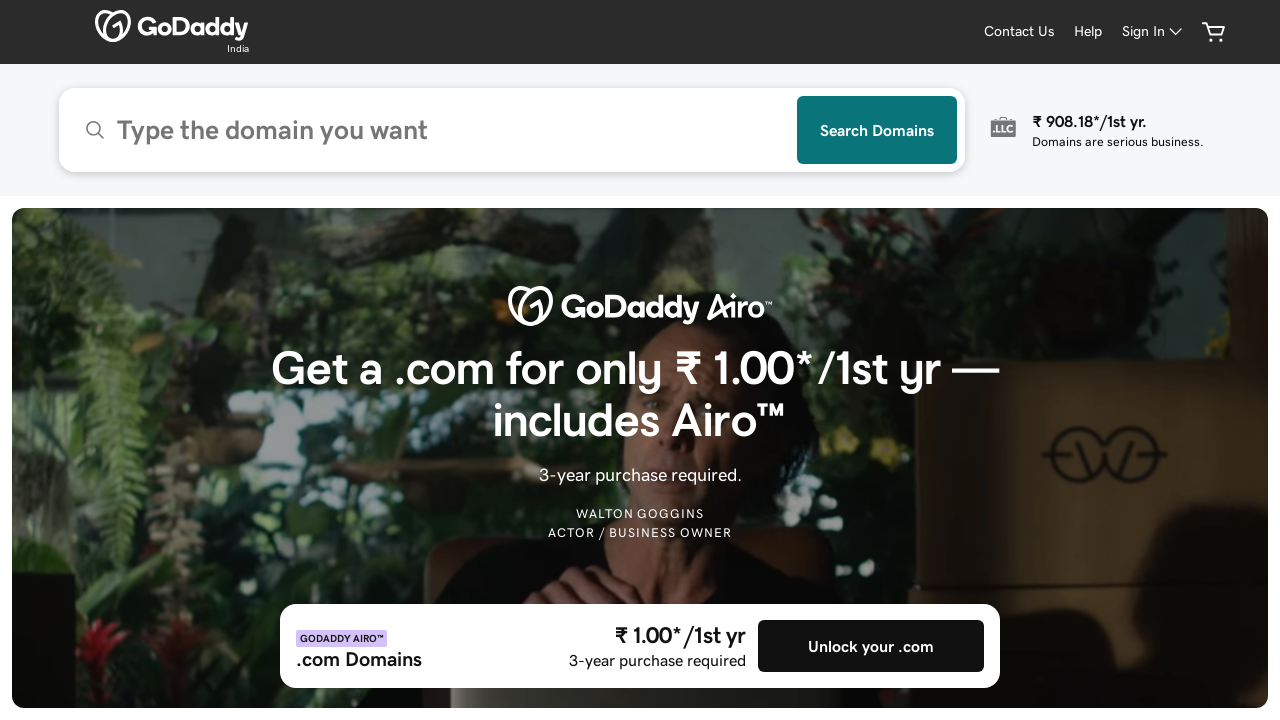

Navigated forward to Selenium website
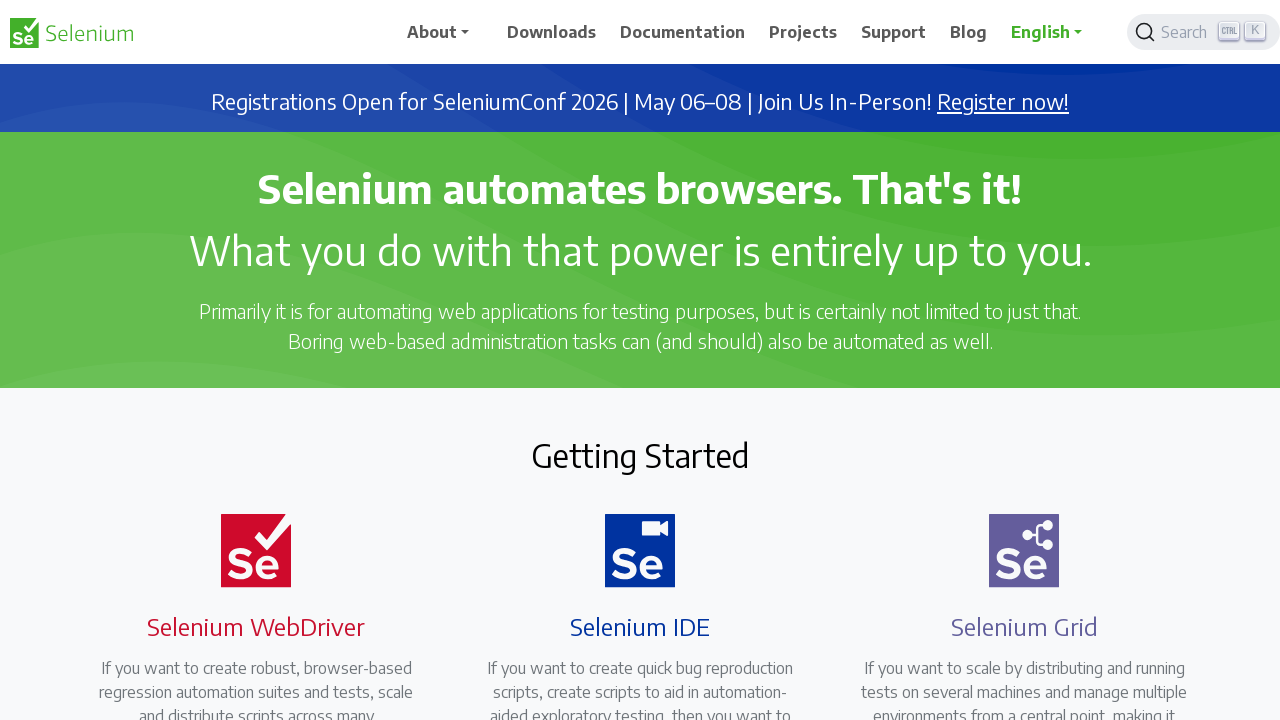

Refreshed the current page
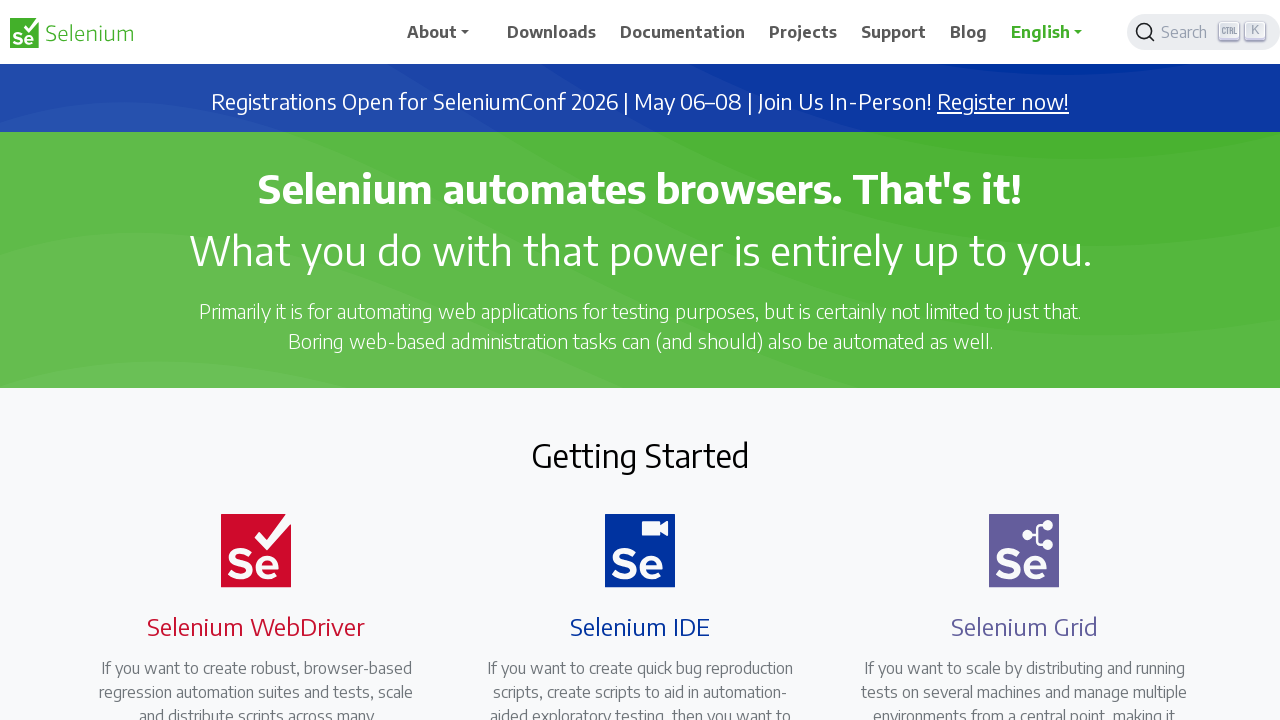

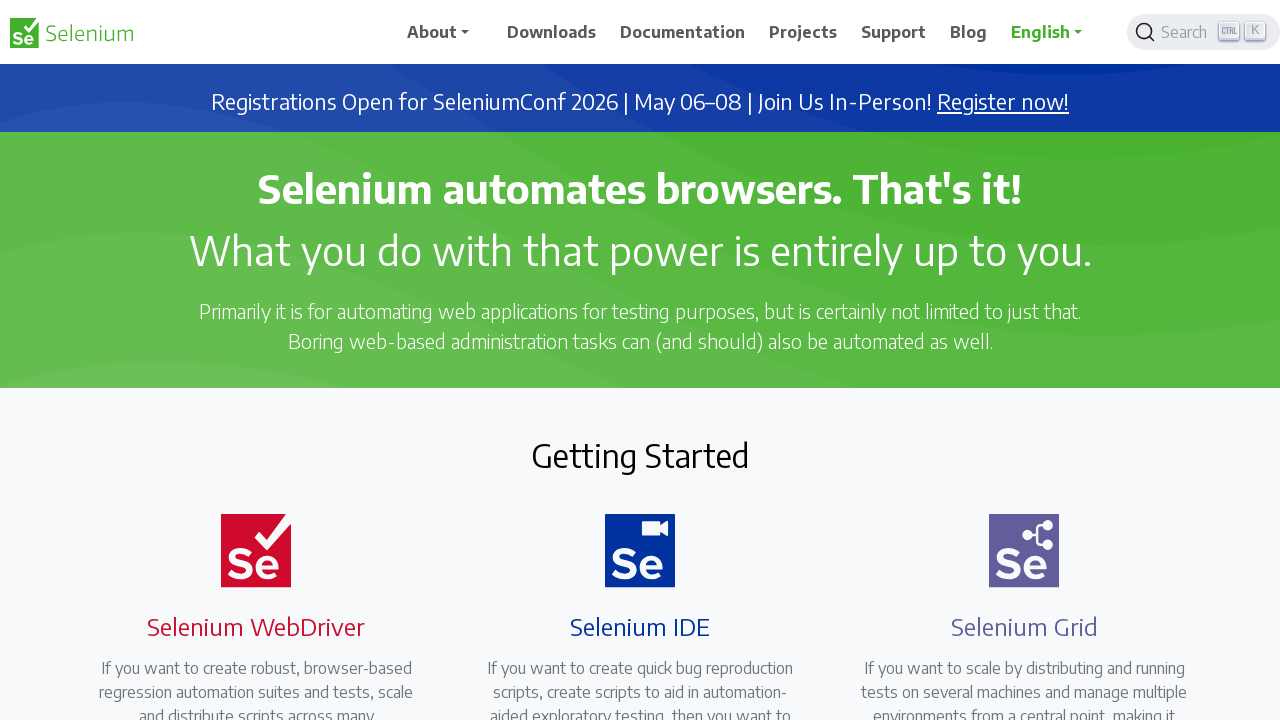